Fills a registration form using keyboard navigation (Tab key) between fields, entering user information with pauses between each field

Starting URL: https://naveenautomationlabs.com/opencart/index.php?route=account/register

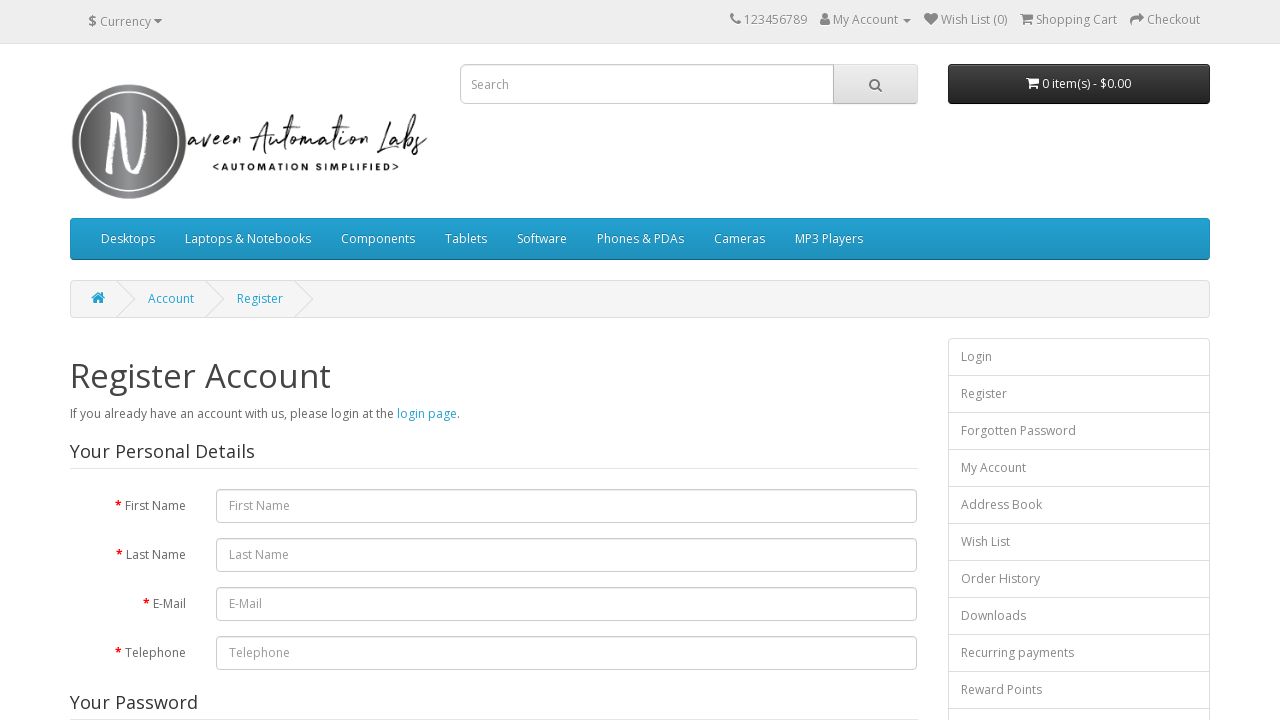

Clicked on first name field at (567, 506) on input#input-firstname
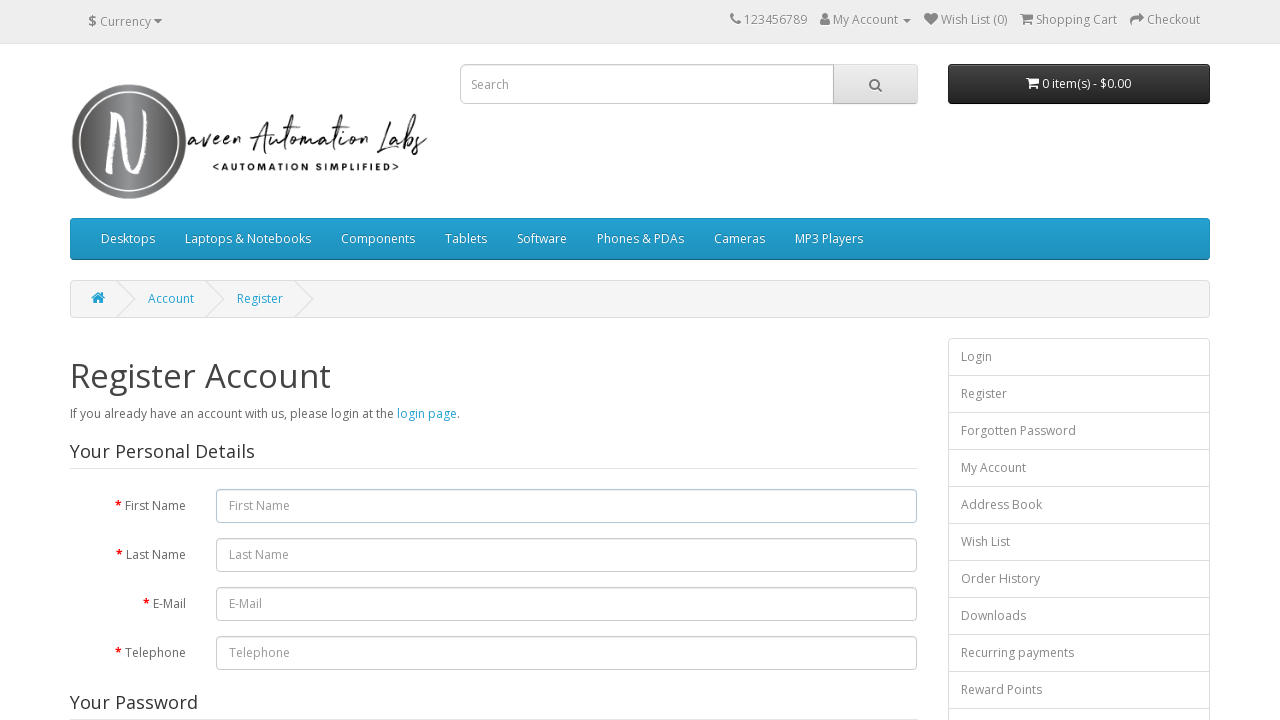

Typed 'Sabawoon' in first name field
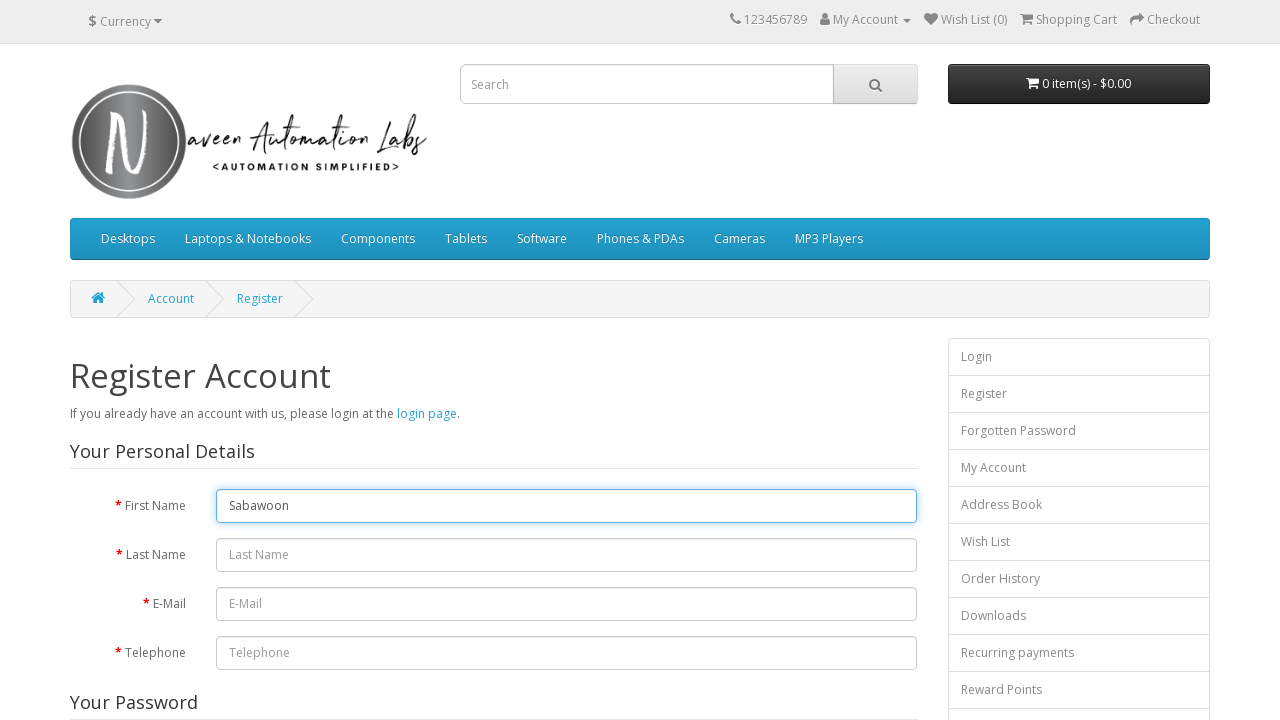

Pressed Tab to move to last name field
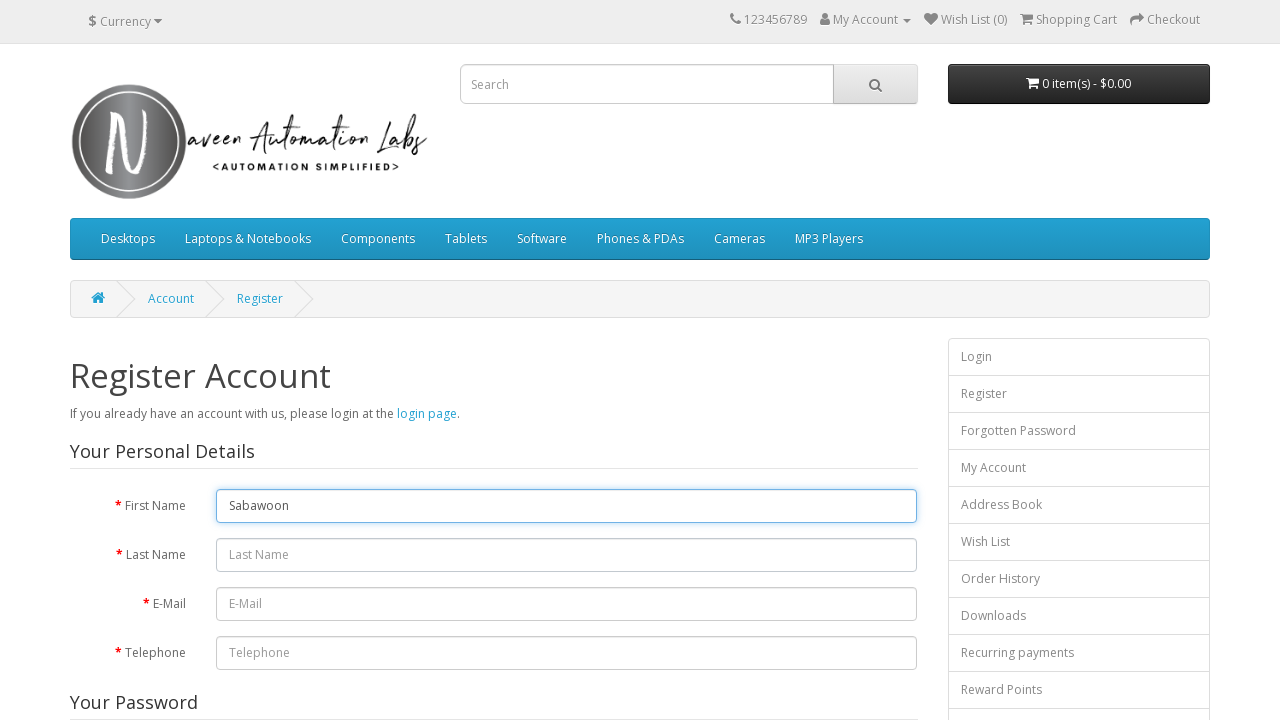

Waited 500ms for last name field to be ready
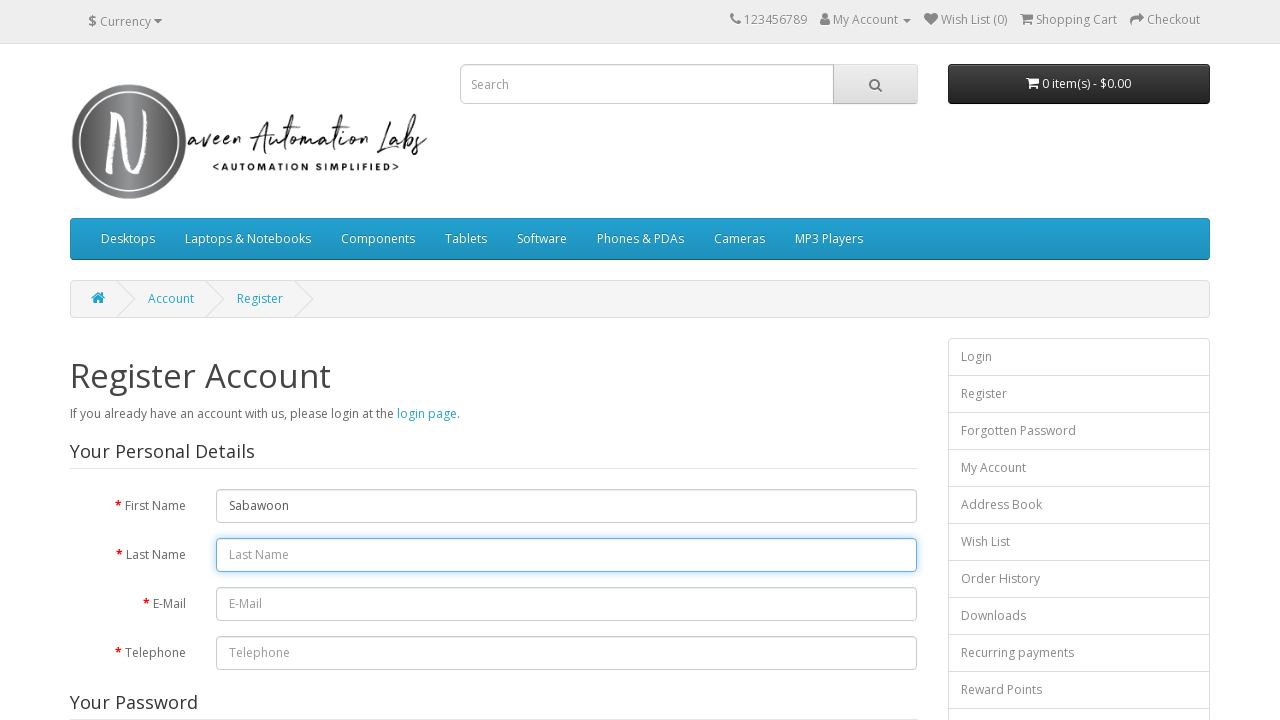

Typed 'Yuonus' in last name field
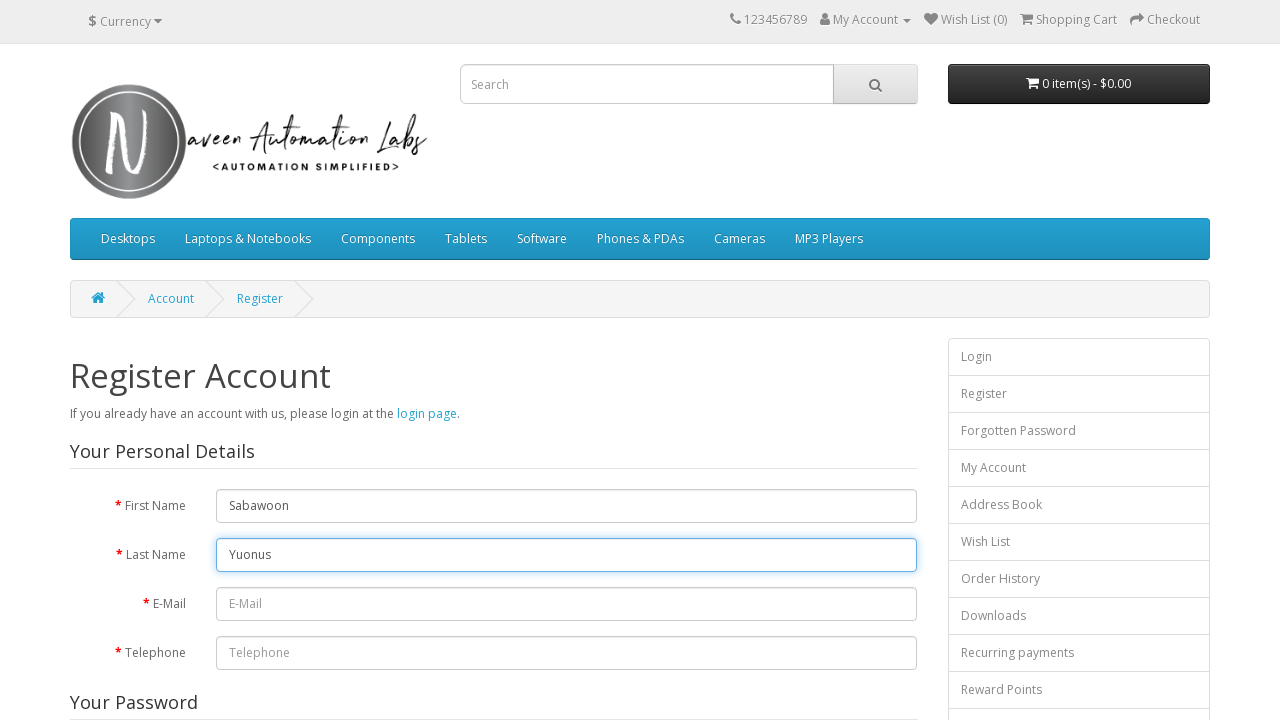

Pressed Tab to move to email field
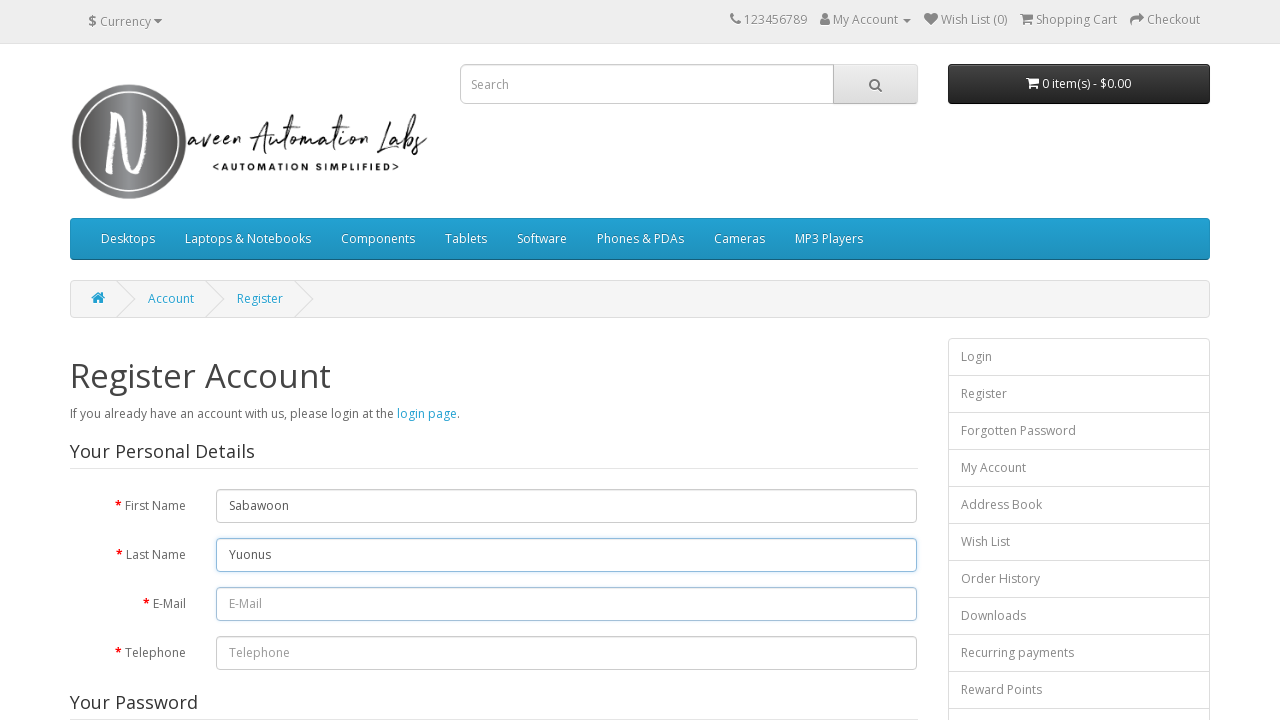

Waited 500ms for email field to be ready
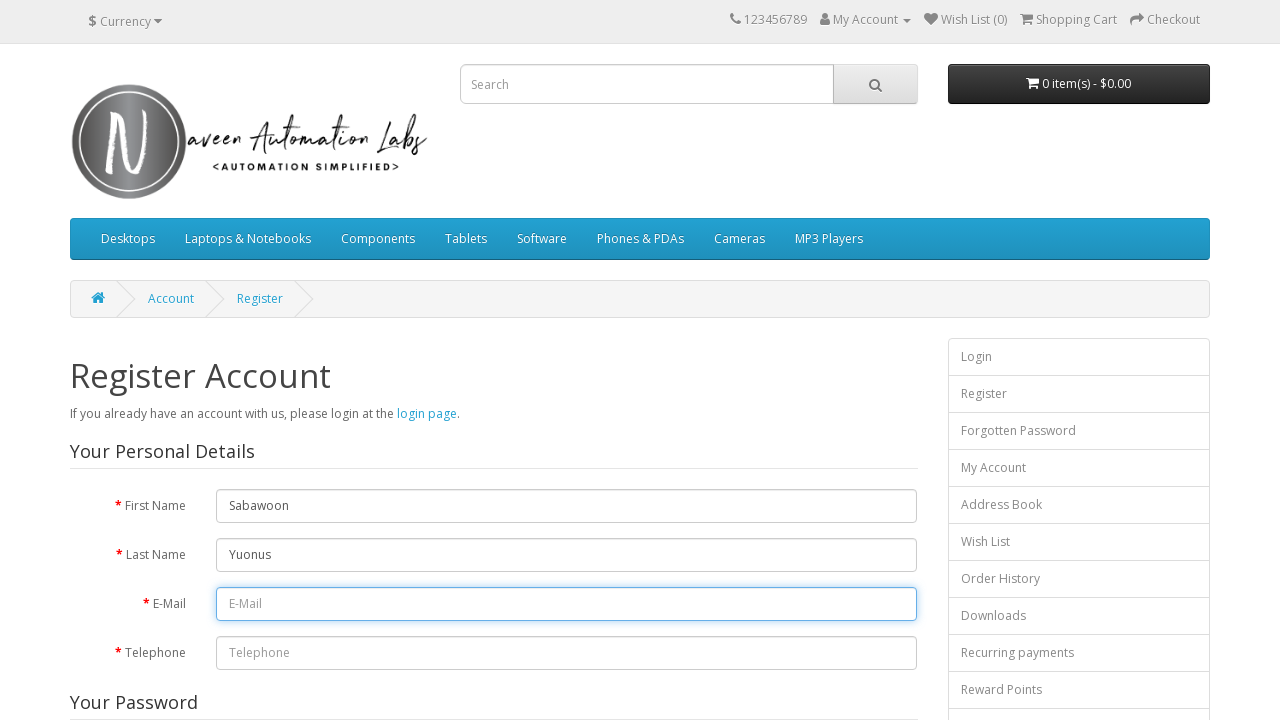

Typed 'S_Tech@gmail.com' in email field
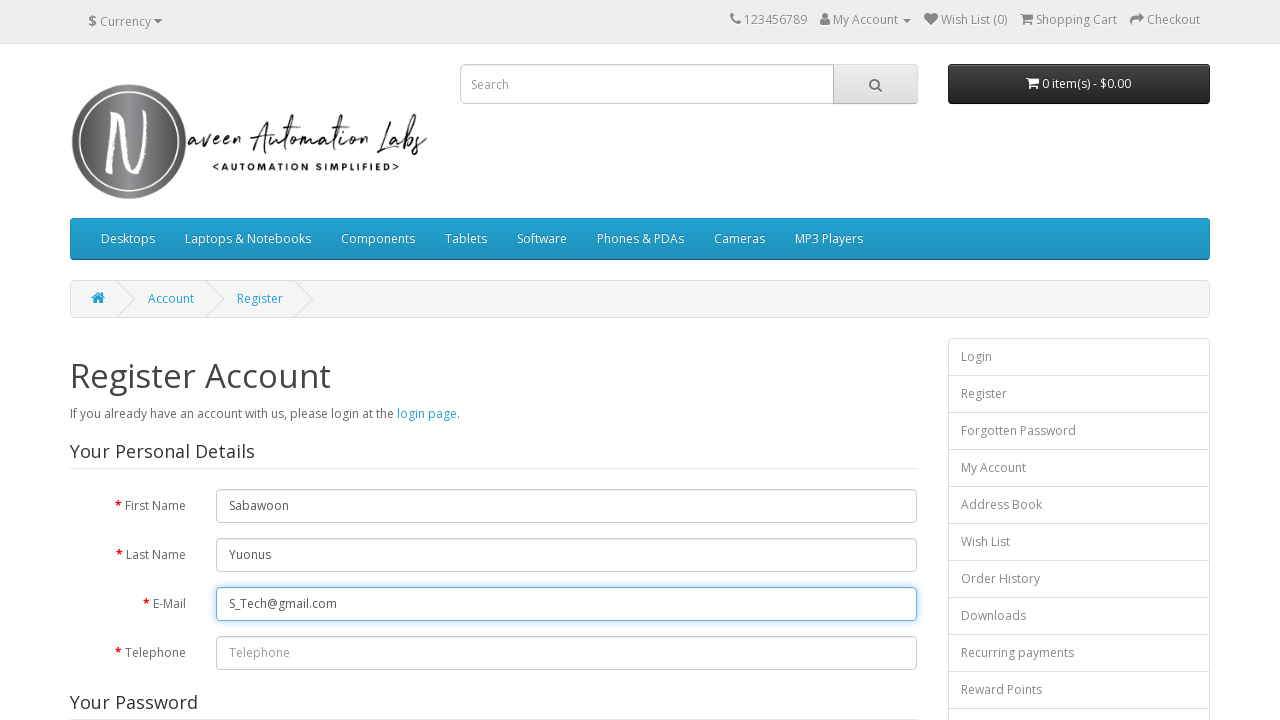

Pressed Tab to move to telephone field
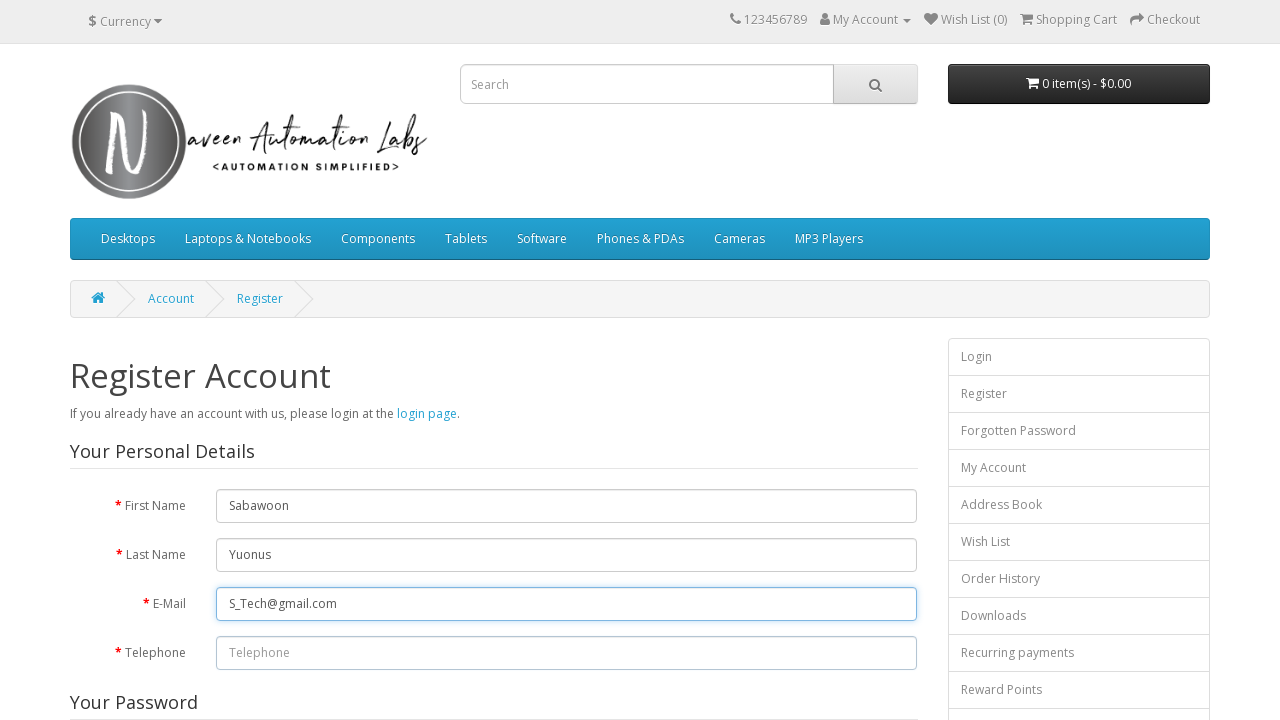

Waited 500ms for telephone field to be ready
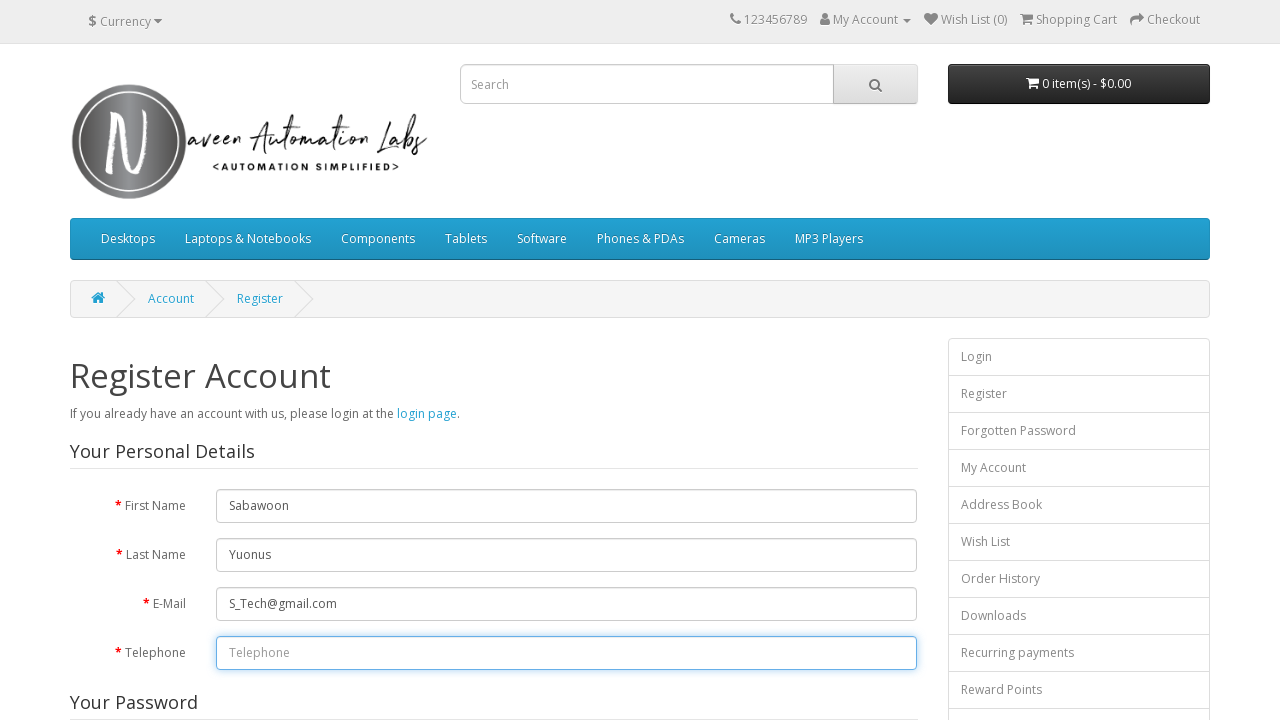

Typed '202-735-1234' in telephone field
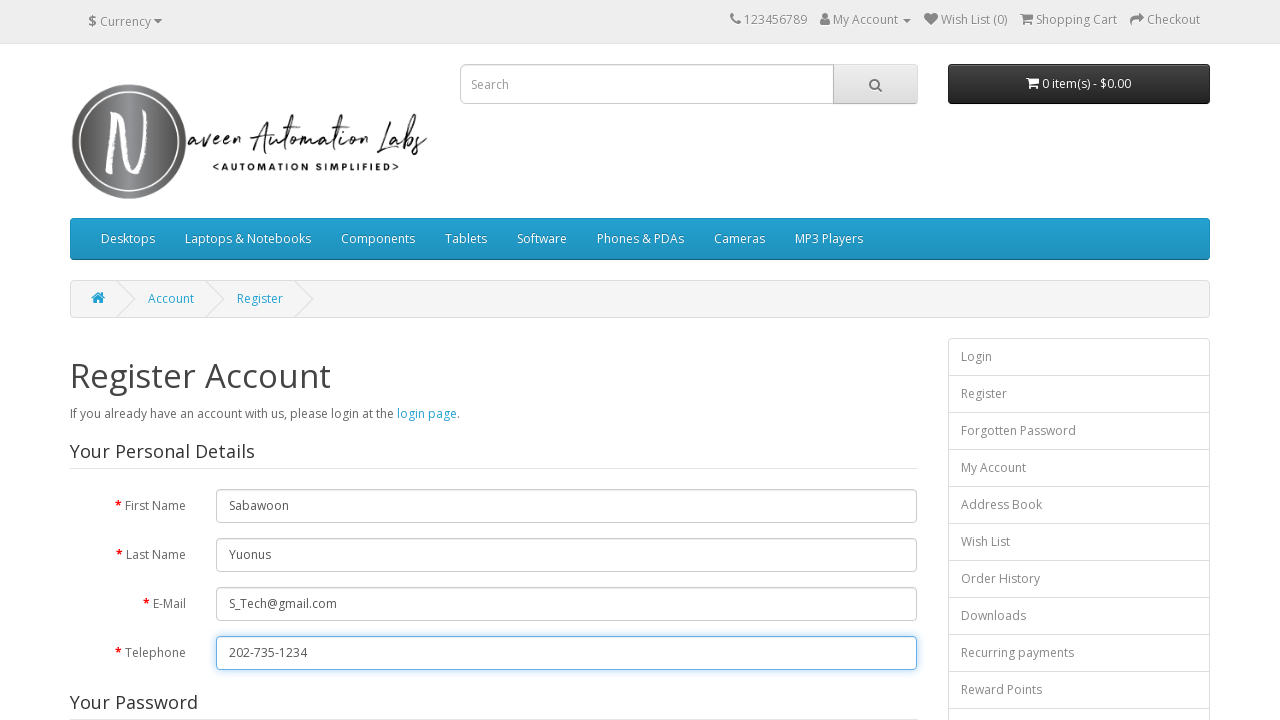

Pressed Tab to move to password field
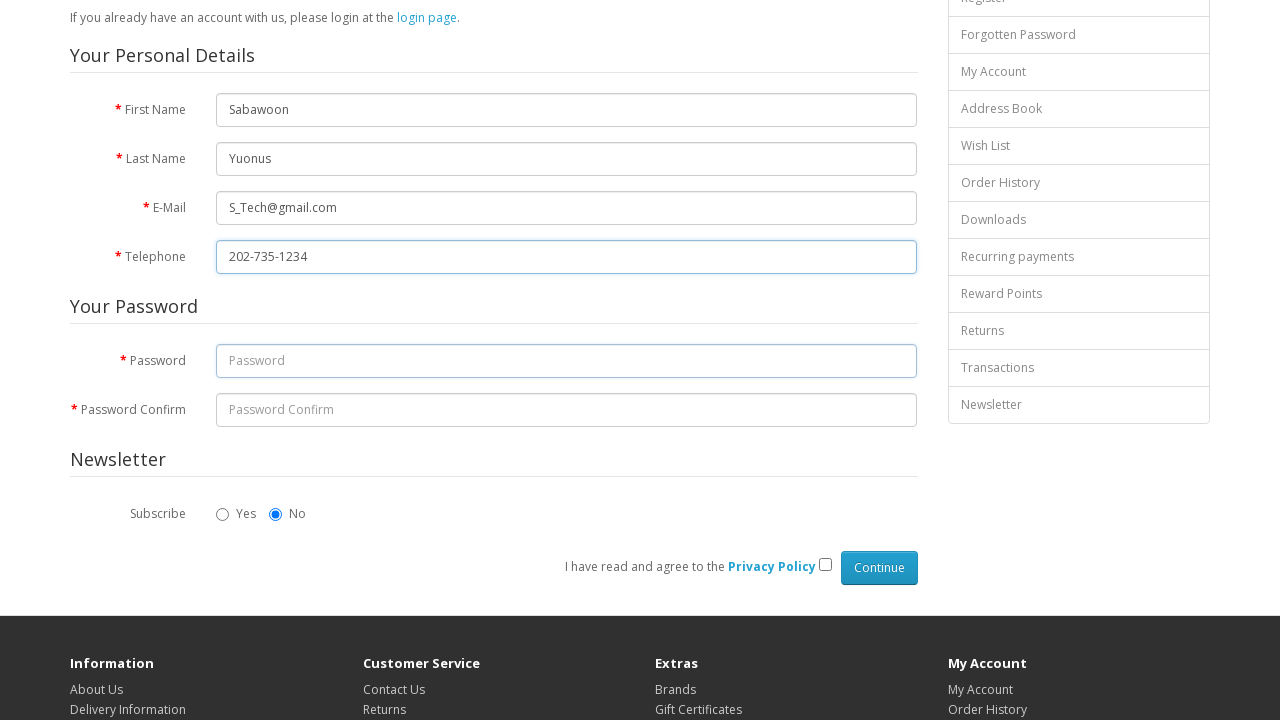

Waited 500ms for password field to be ready
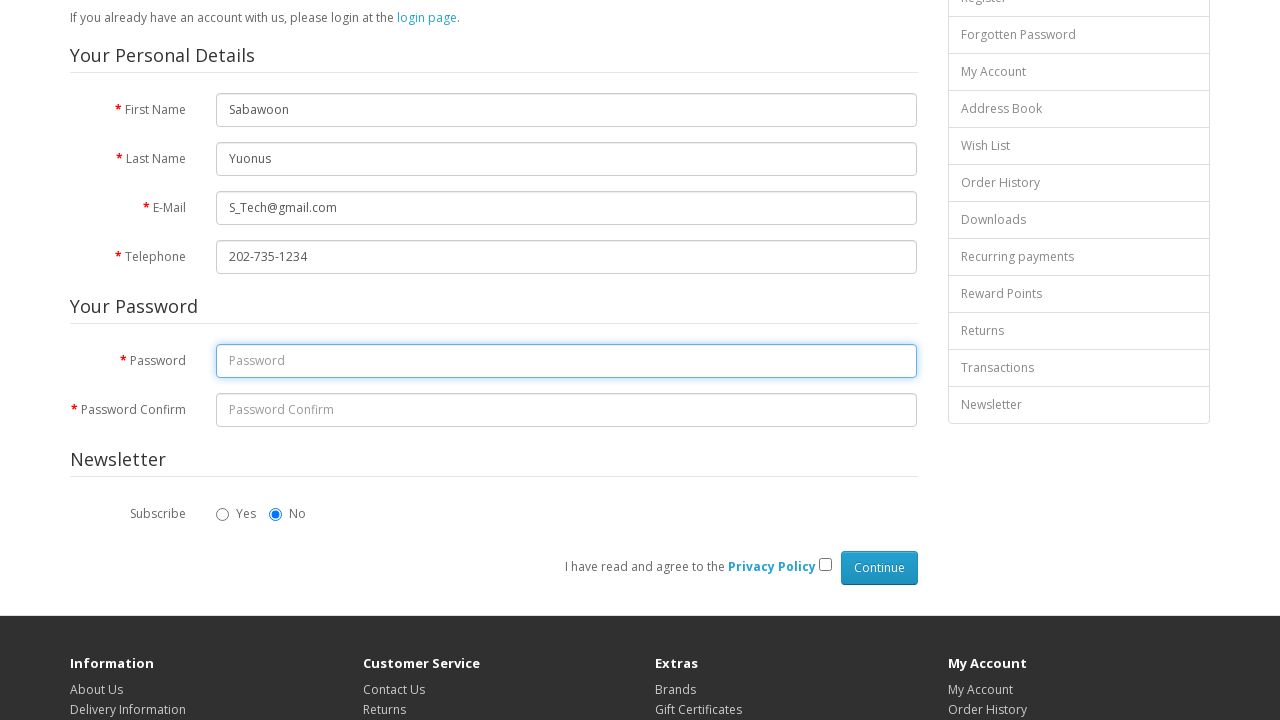

Typed 'Test@119$' in password field
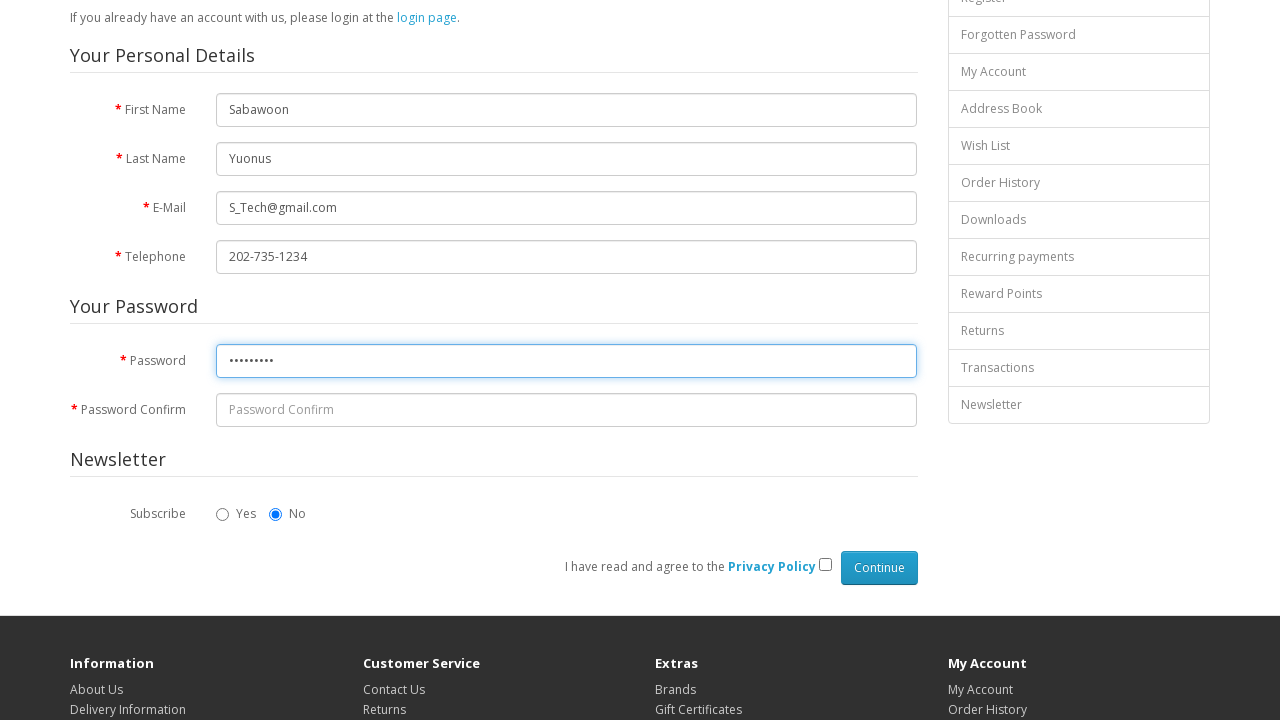

Pressed Tab to move to password confirmation field
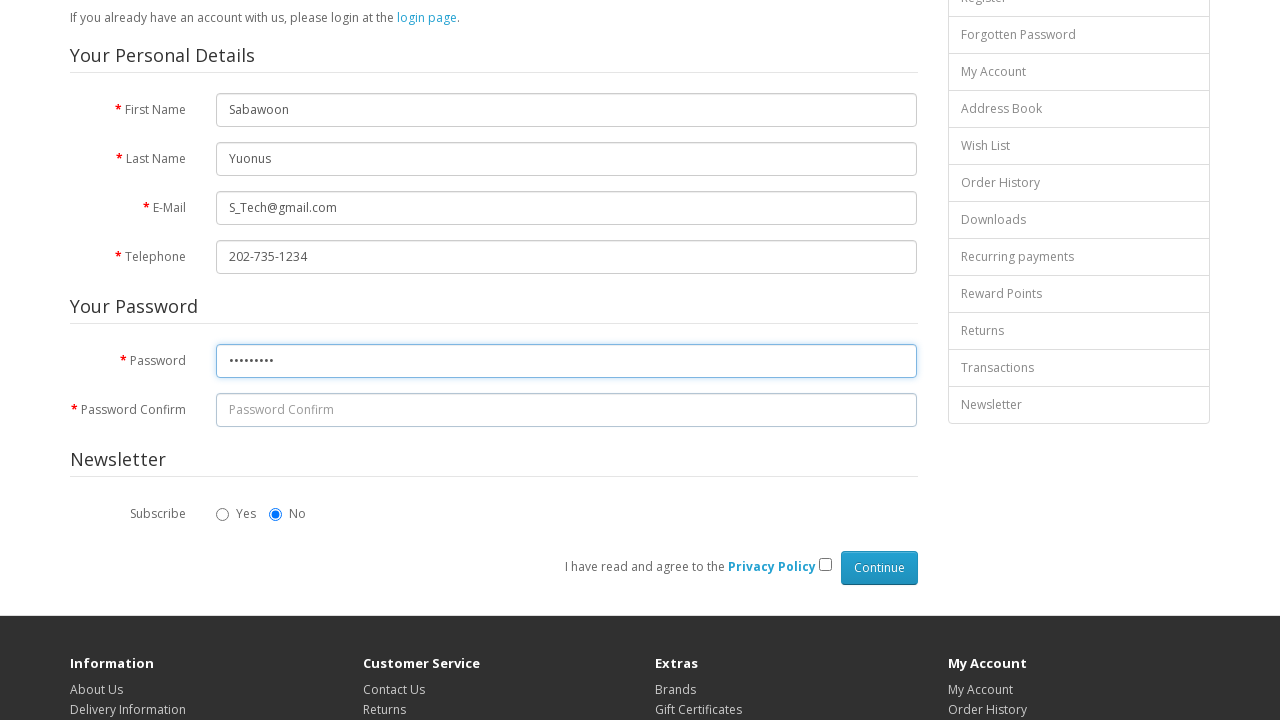

Waited 500ms for password confirmation field to be ready
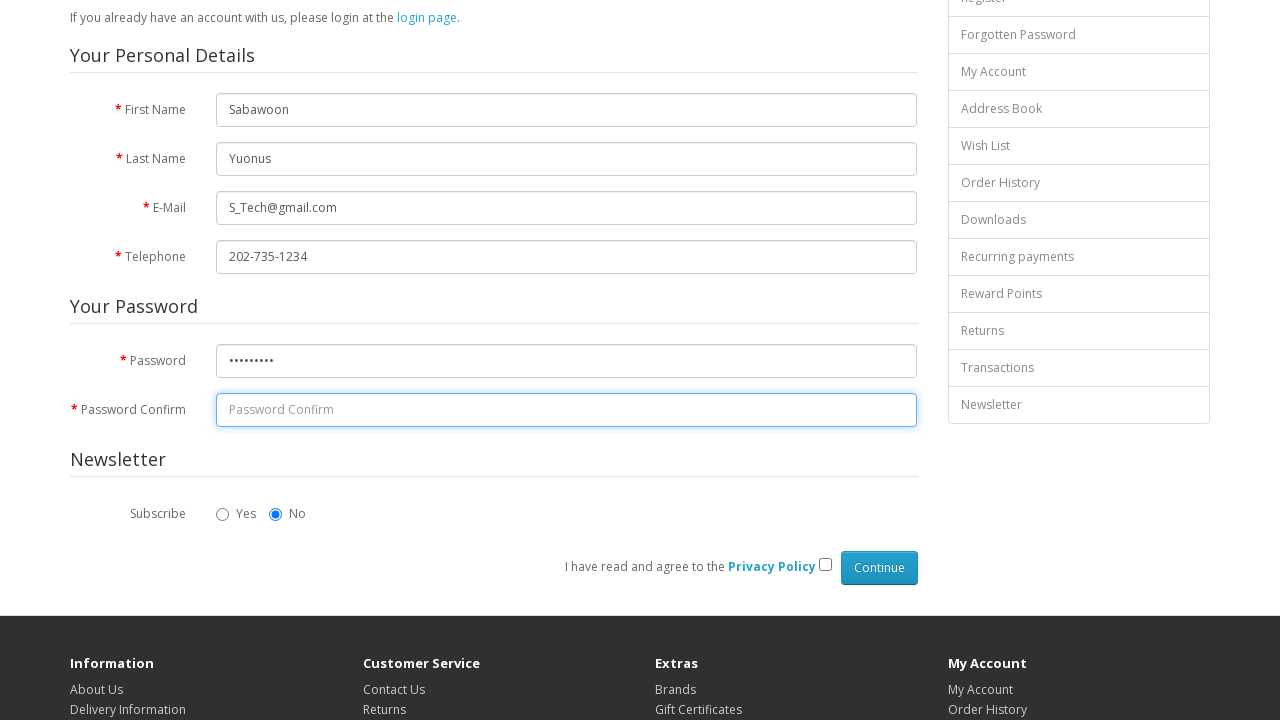

Typed 'Test@119$' in password confirmation field
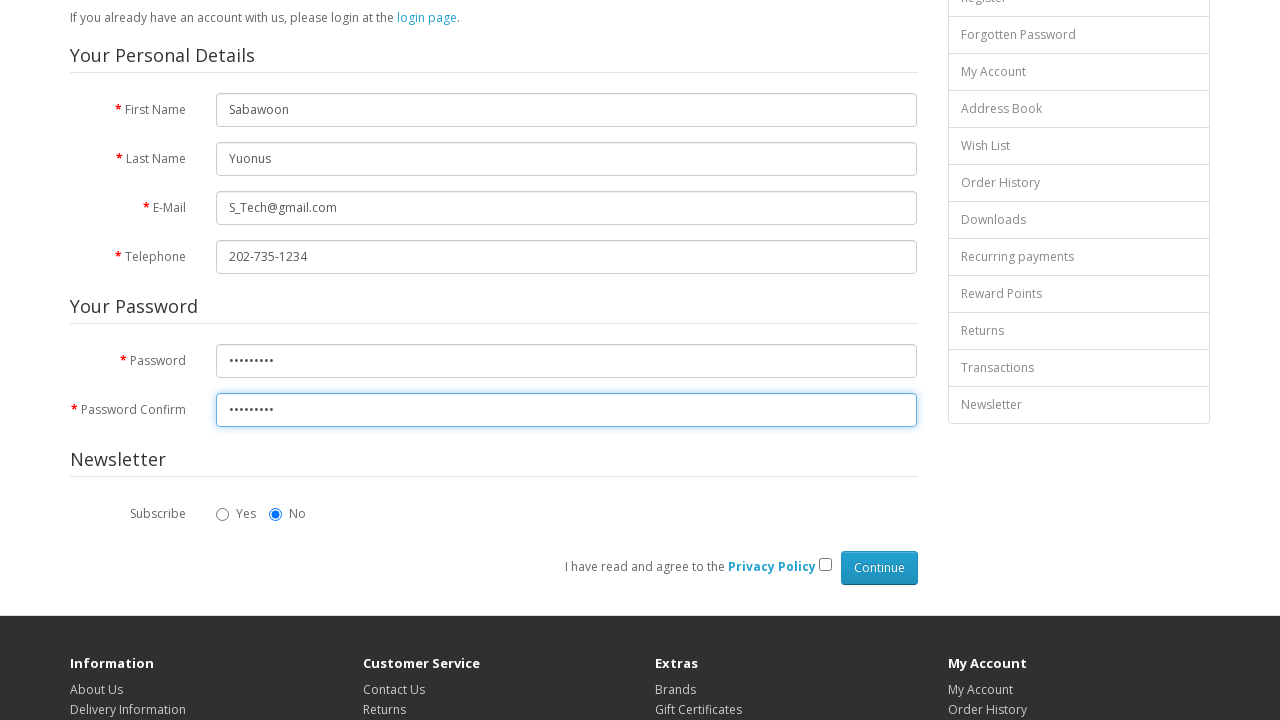

Pressed Tab to navigate through form
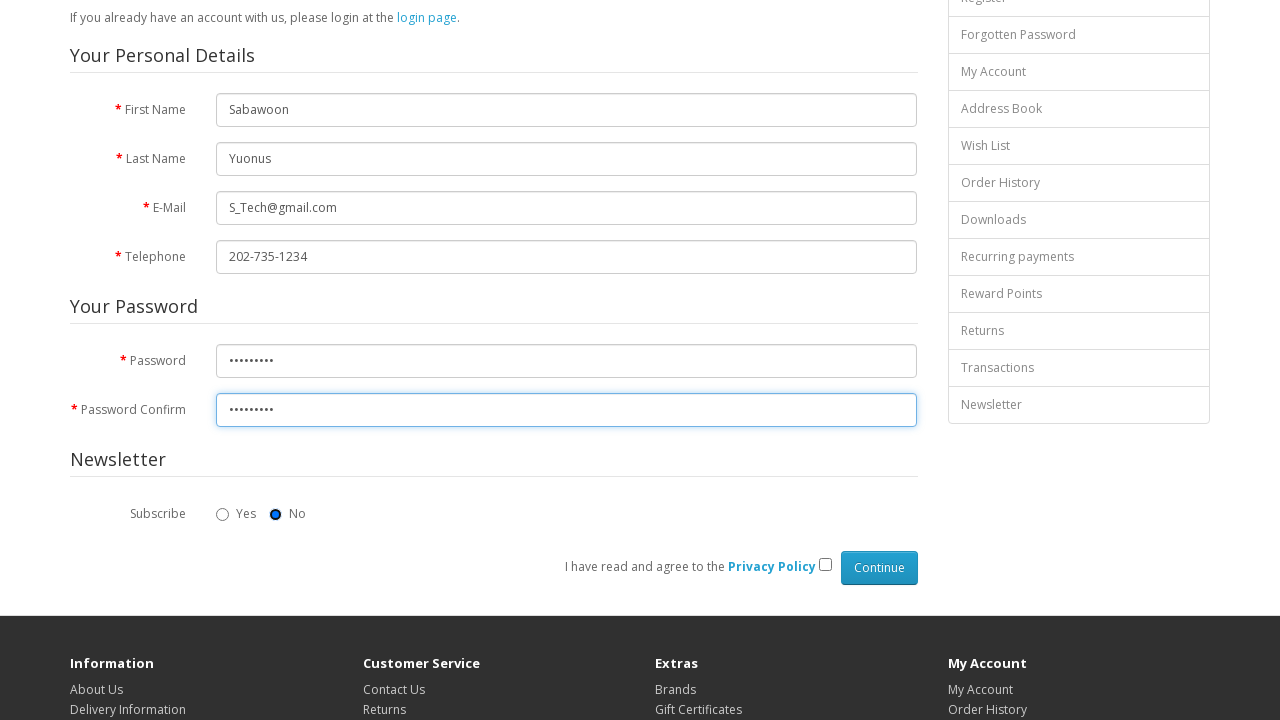

Waited 500ms
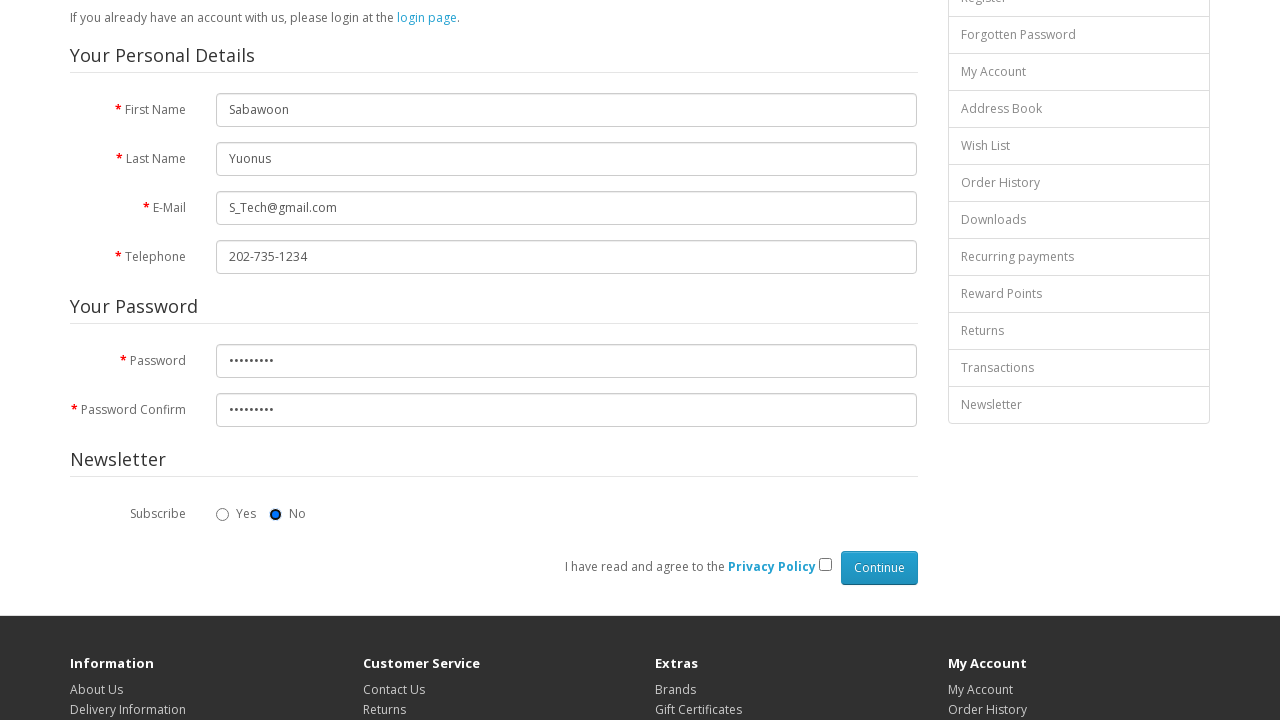

Pressed Tab to navigate through form
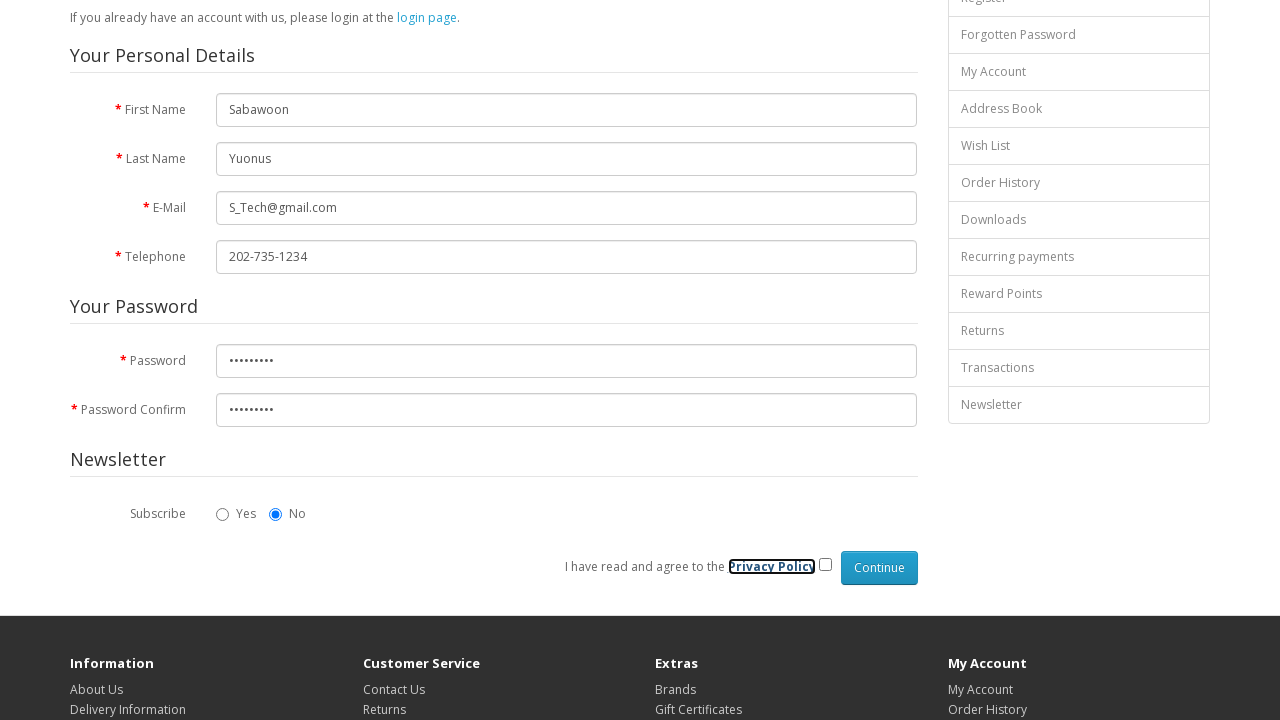

Waited 500ms
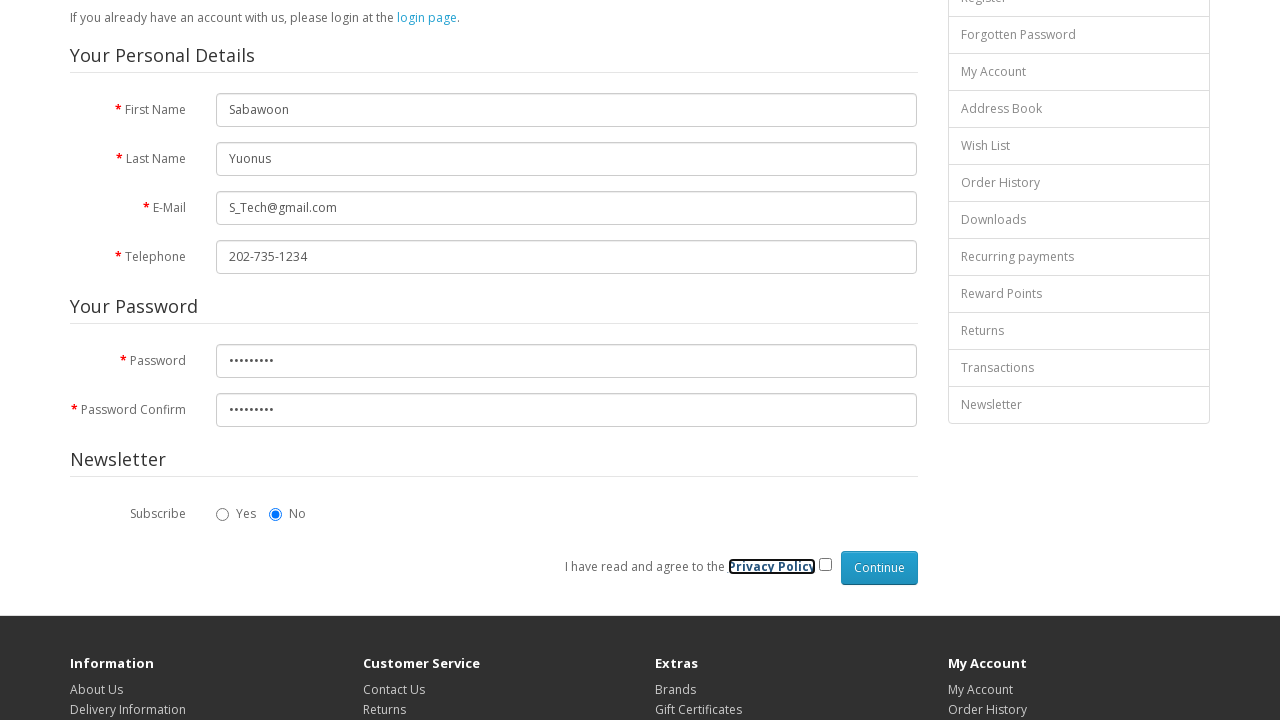

Pressed Tab to navigate through form
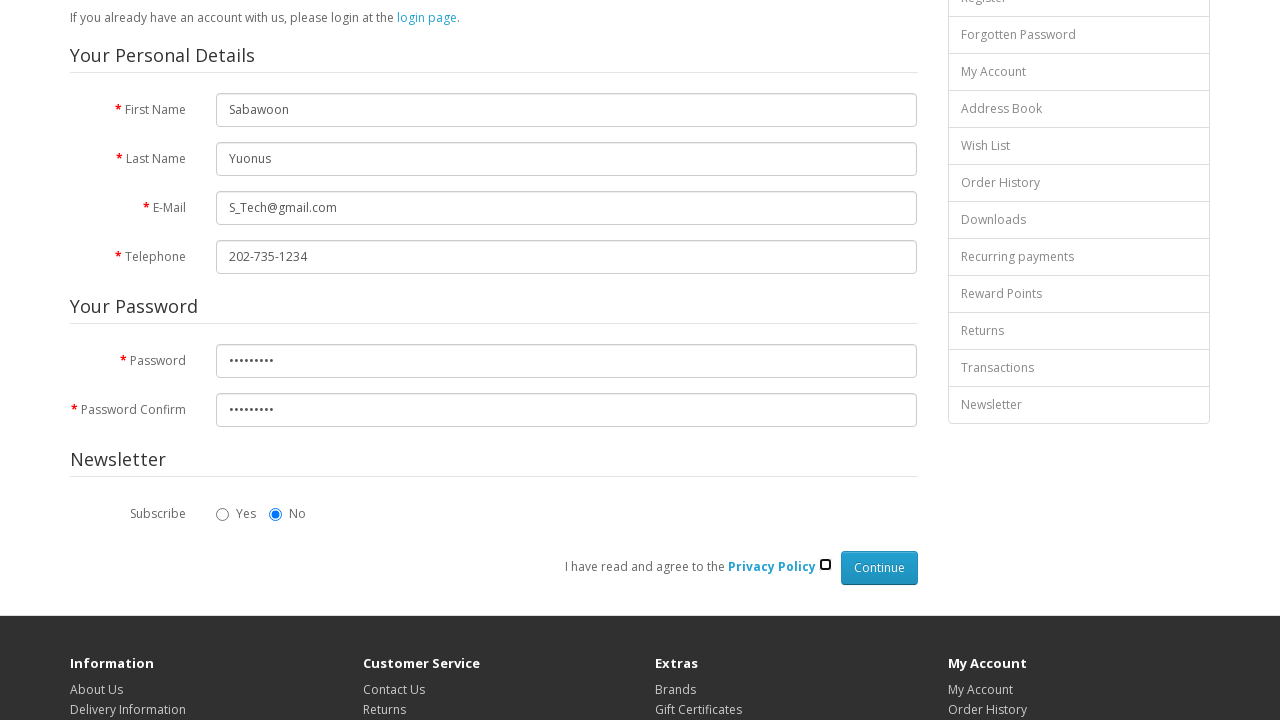

Waited 500ms
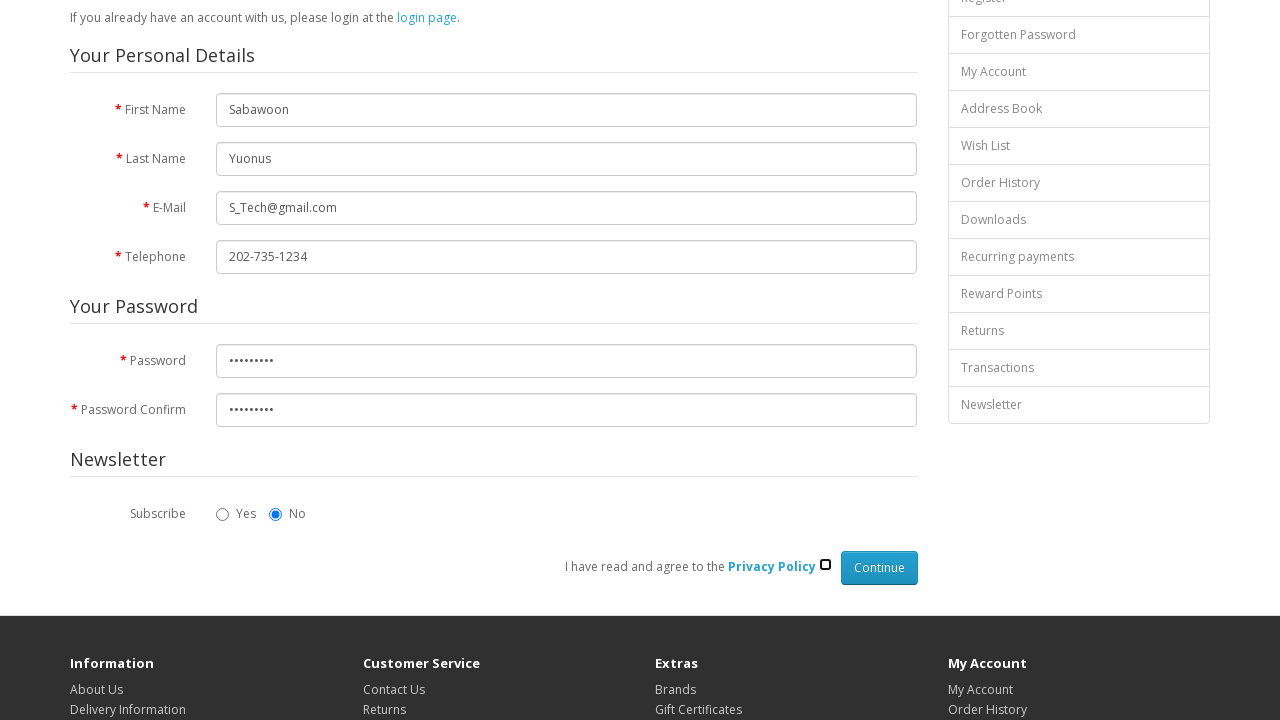

Pressed Tab to navigate through form
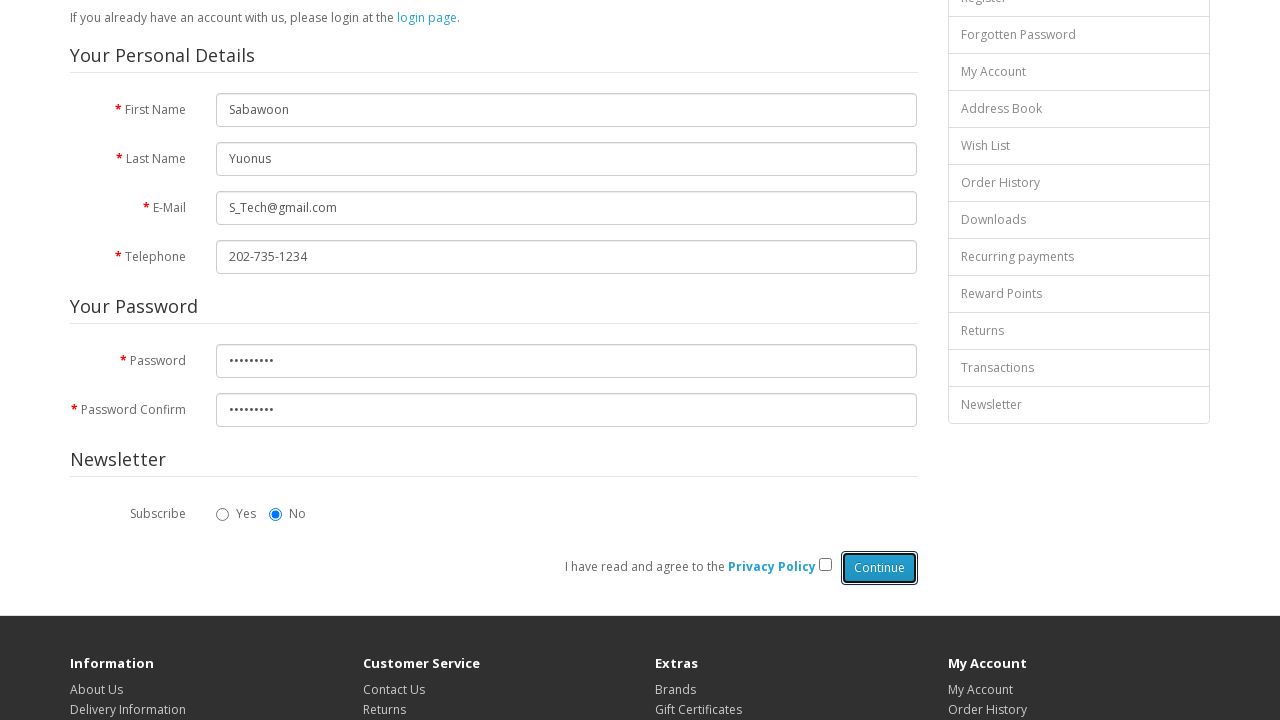

Waited 500ms
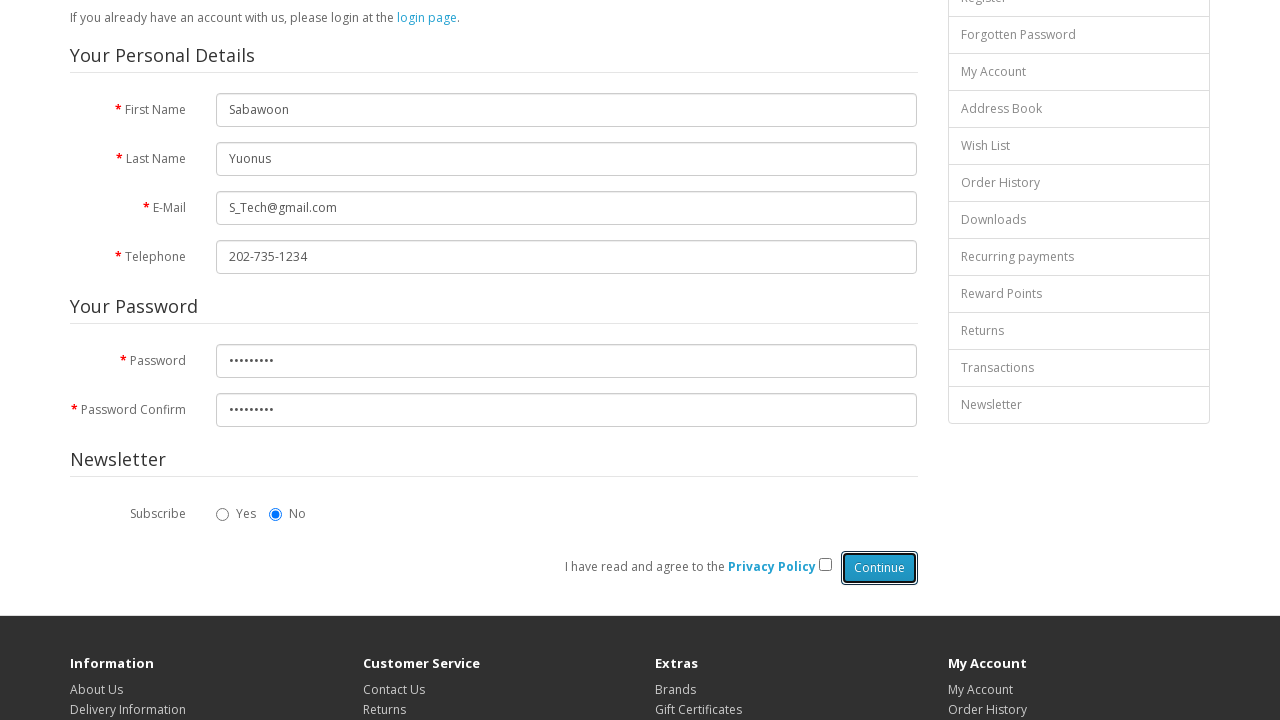

Pressed Tab to navigate through form
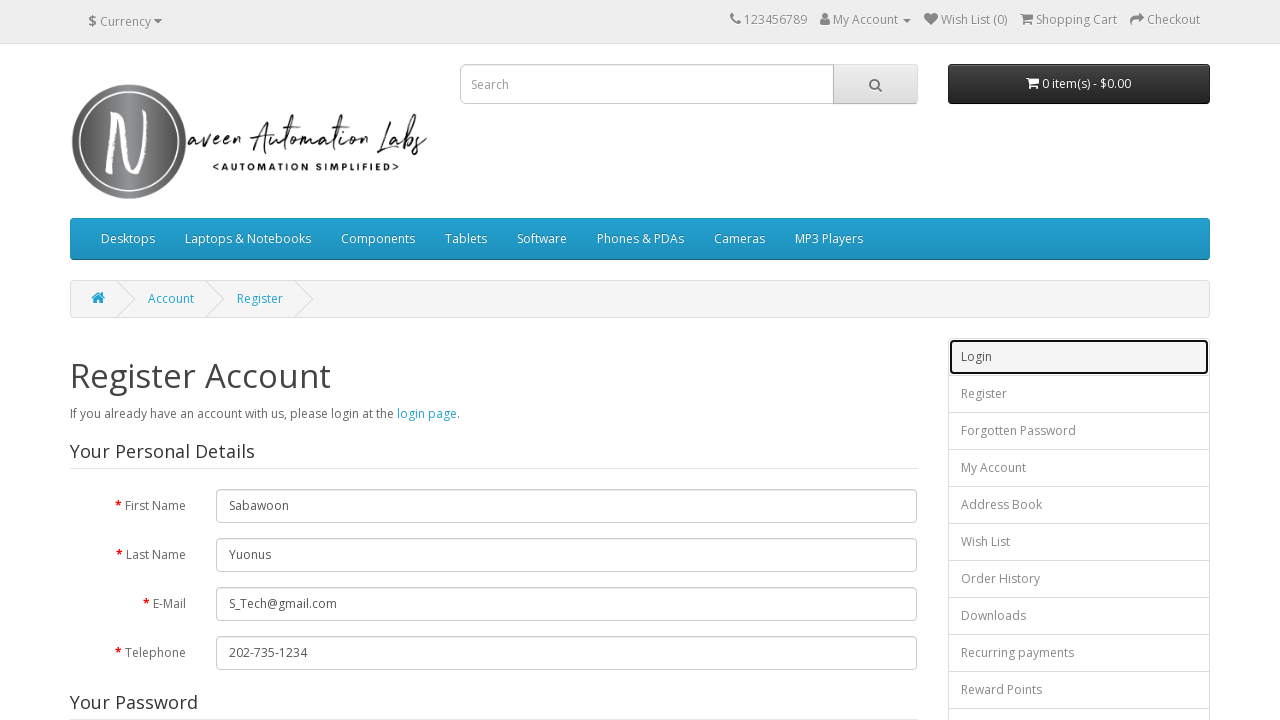

Waited 500ms
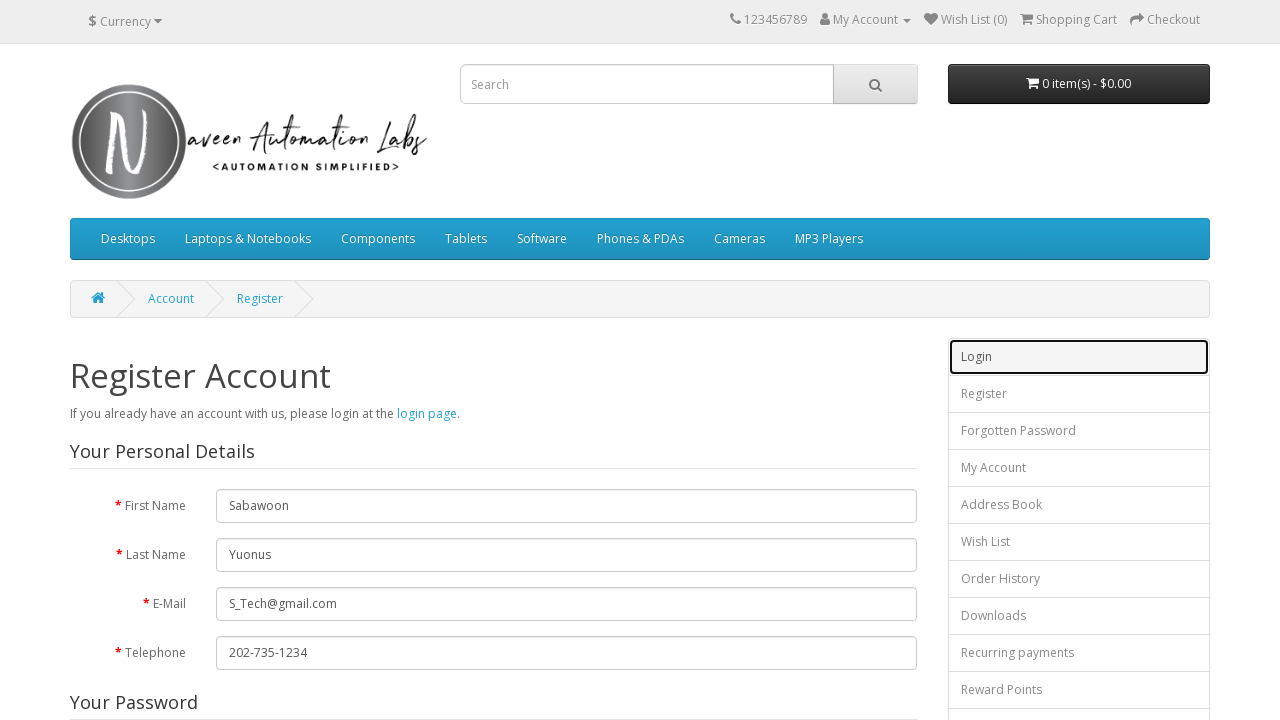

Pressed Tab to navigate through form
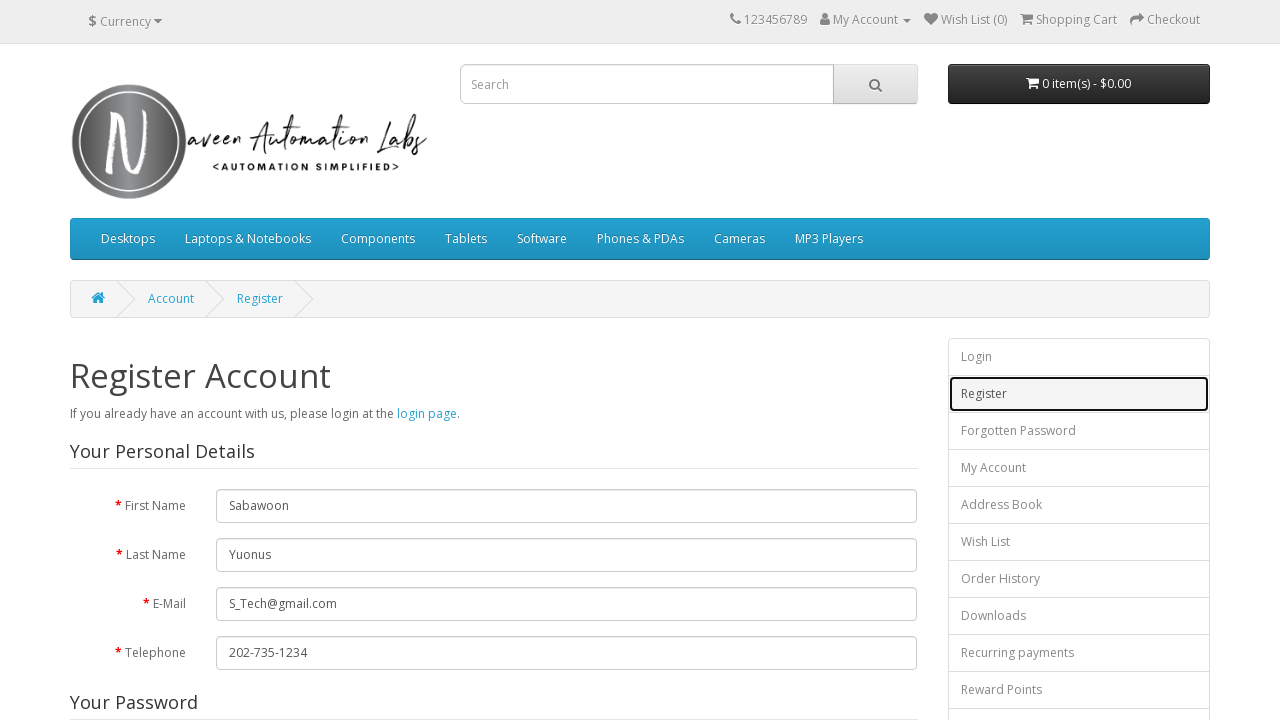

Waited 500ms
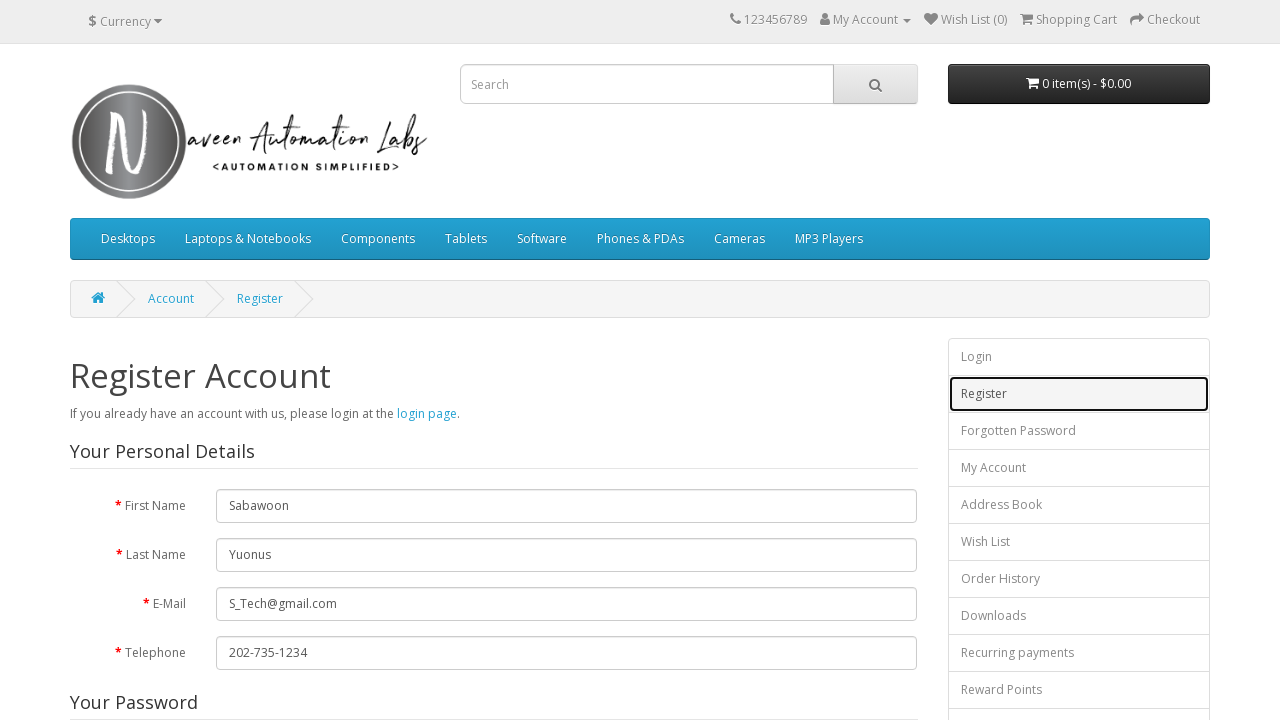

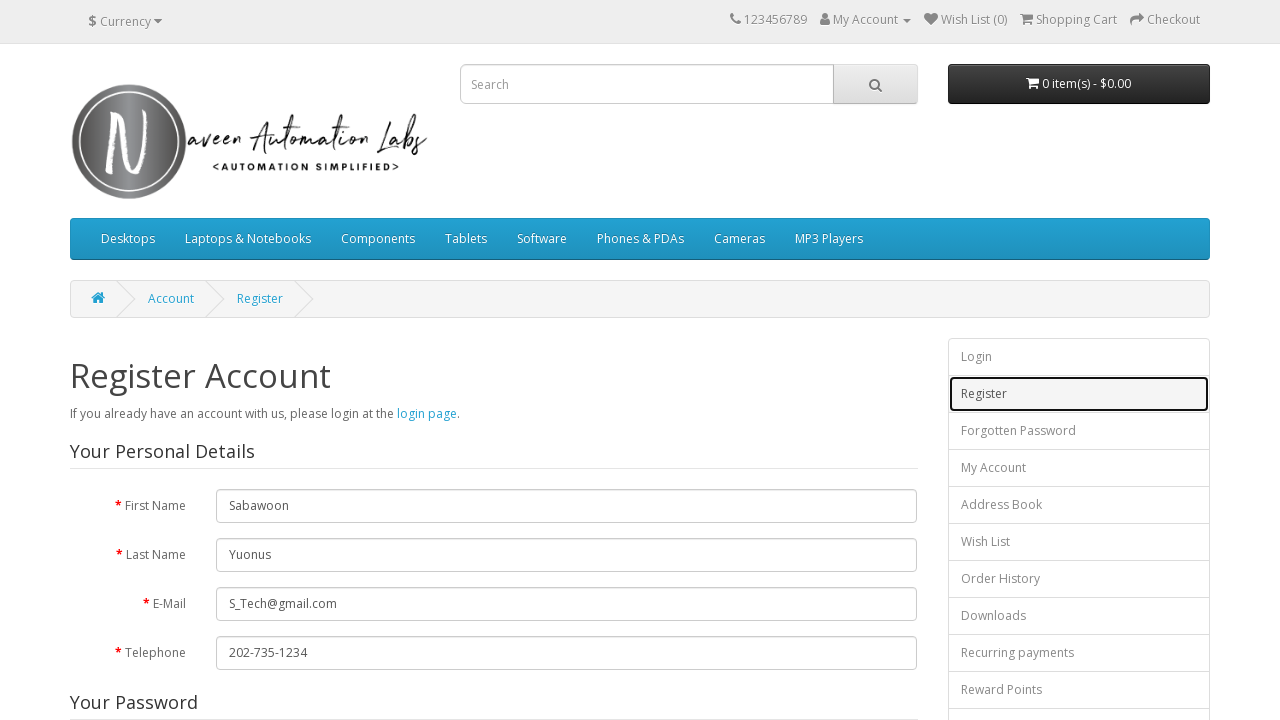